Tests the complete e-commerce purchase flow on DemoBlaze: clicking on a Samsung Galaxy S6 product, adding it to cart, proceeding to checkout, filling in customer details, and completing the purchase order.

Starting URL: https://www.demoblaze.com/

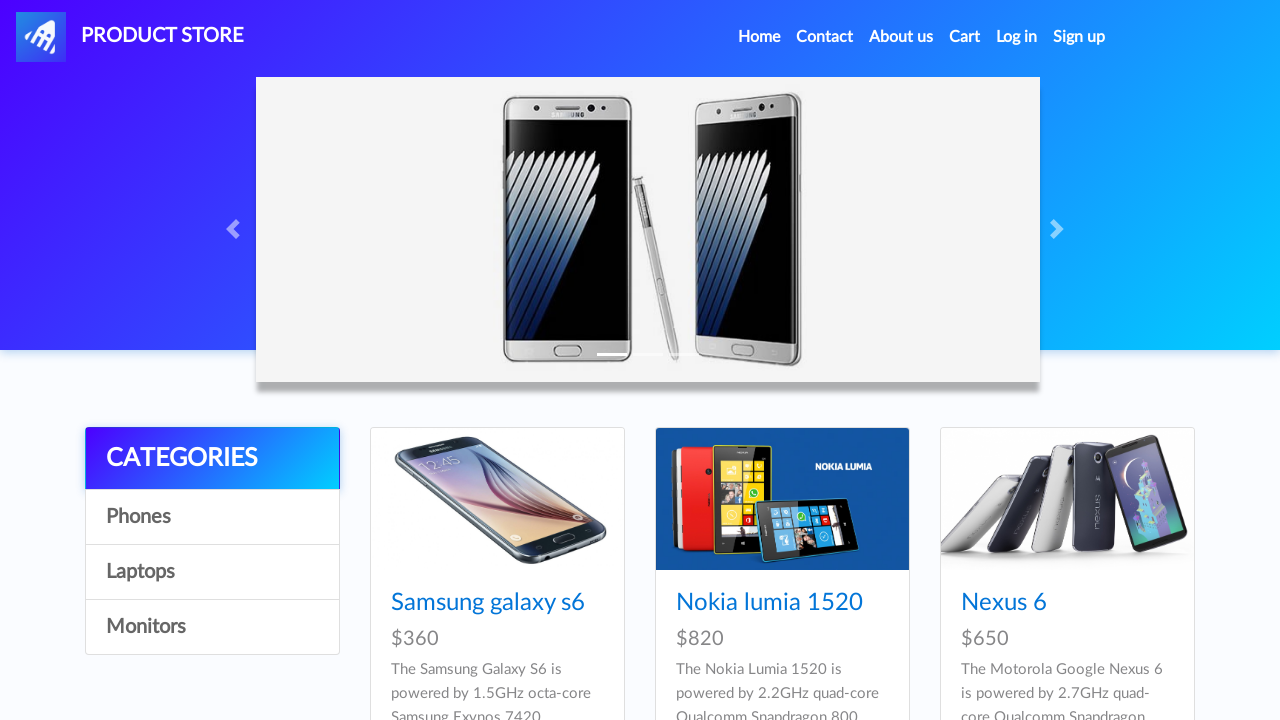

Clicked on Samsung Galaxy S6 product at (488, 603) on xpath=//h4[@class='card-title']//a[@href='prod.html?idp_=1']
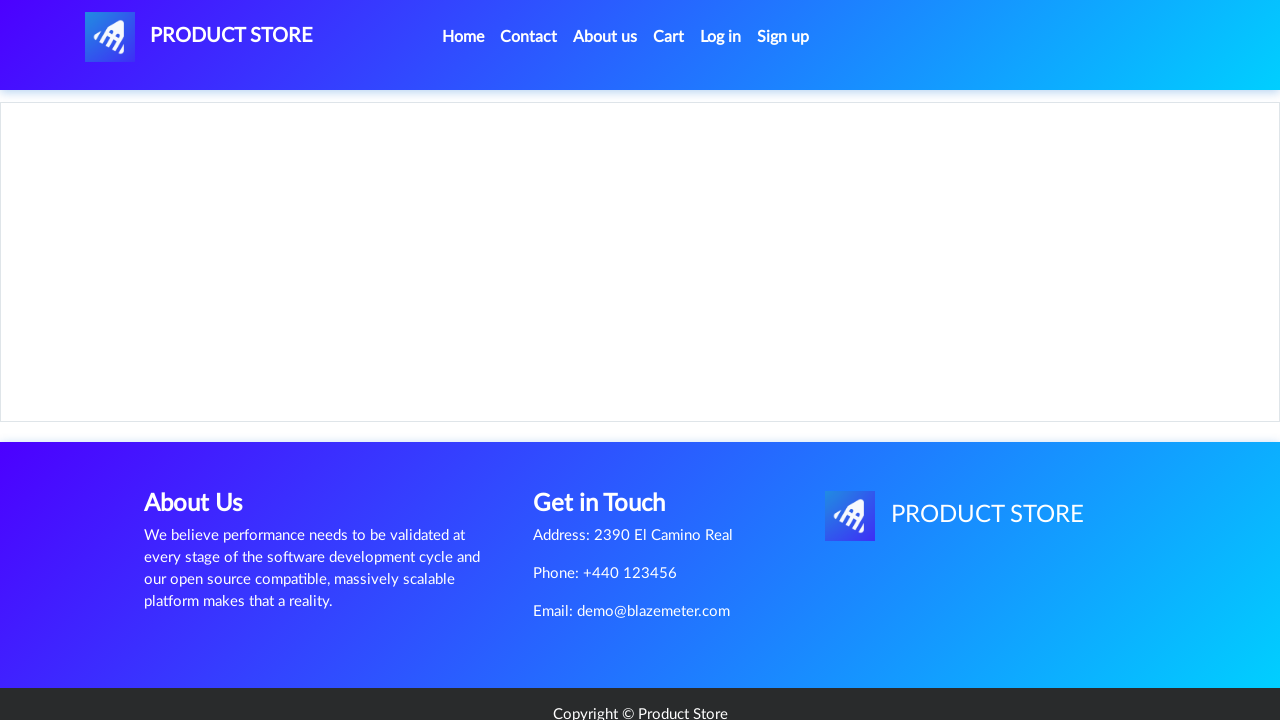

Clicked 'Add to cart' button at (610, 440) on a.btn.btn-success.btn-lg
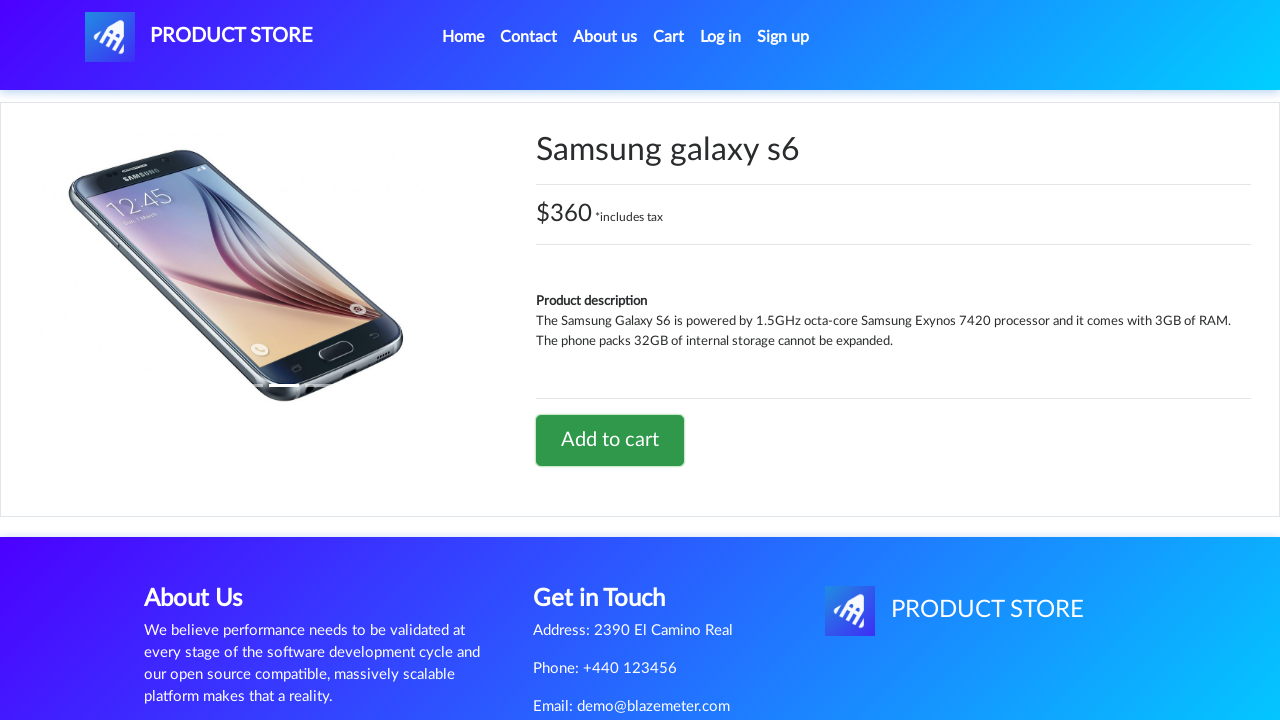

Waited for alert dialog to appear
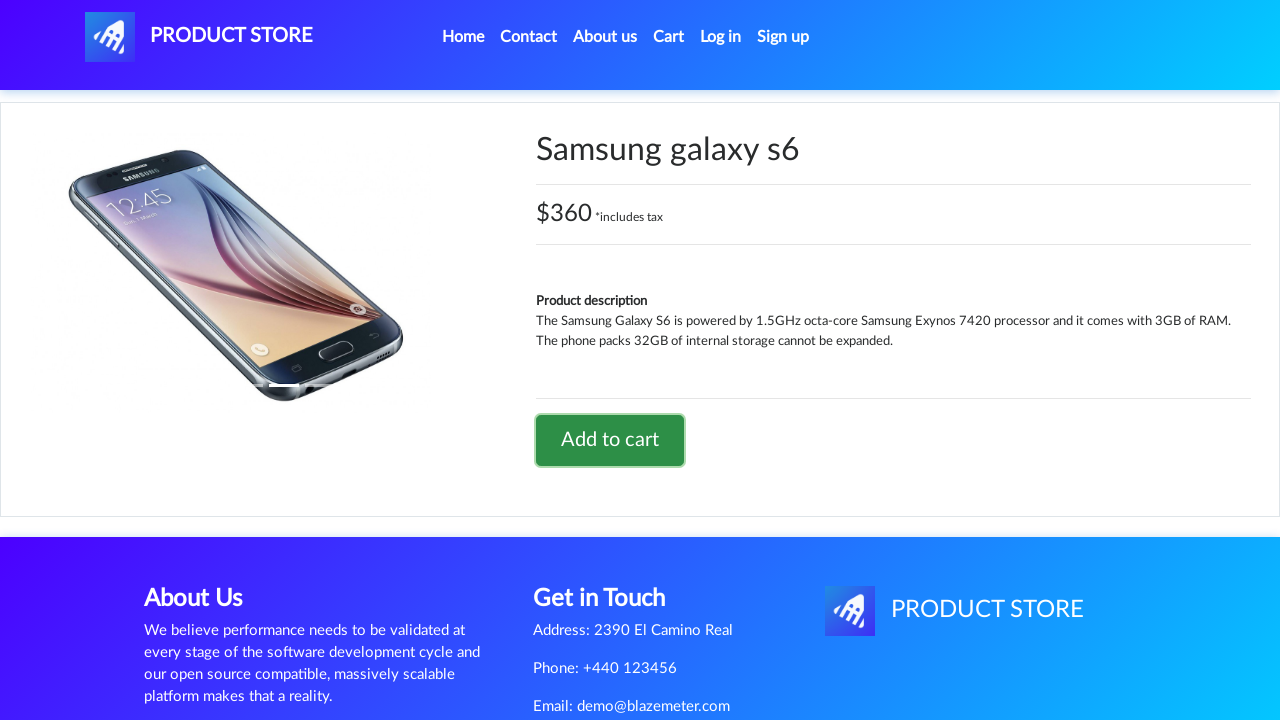

Set up dialog handler to accept alerts
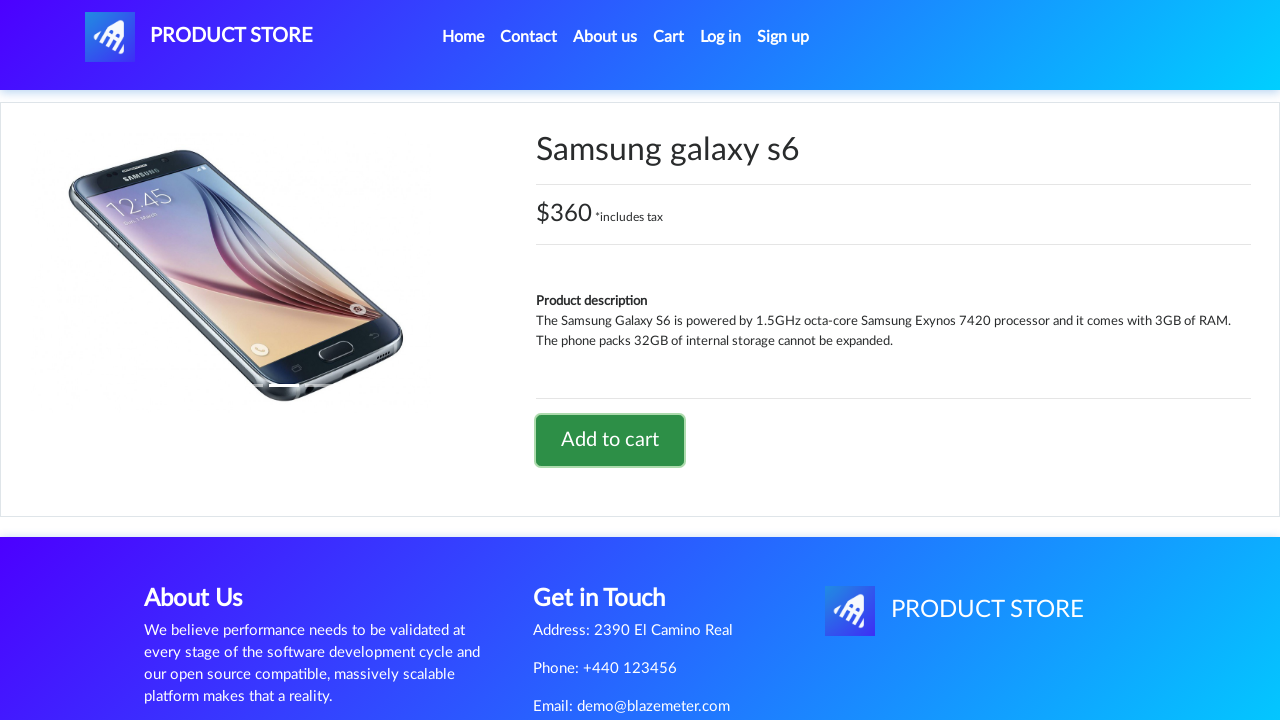

Waited for alert to trigger
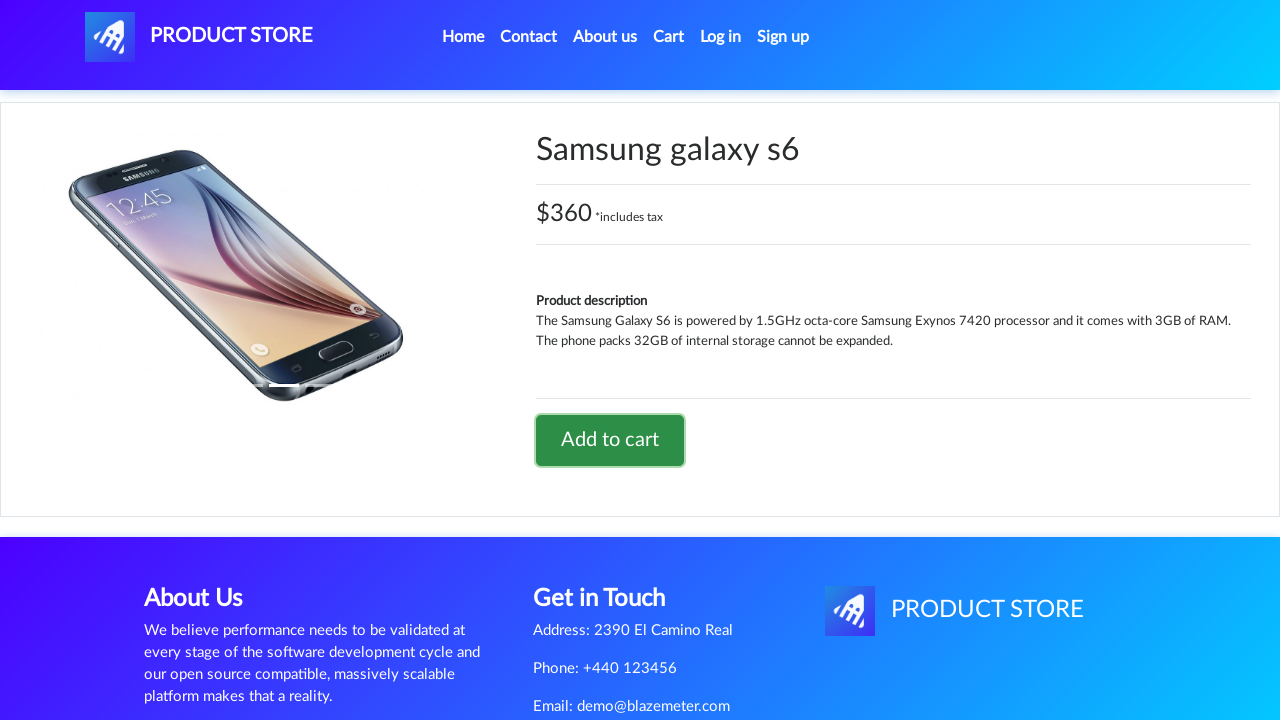

Clicked cart link to navigate to shopping cart at (669, 37) on a#cartur
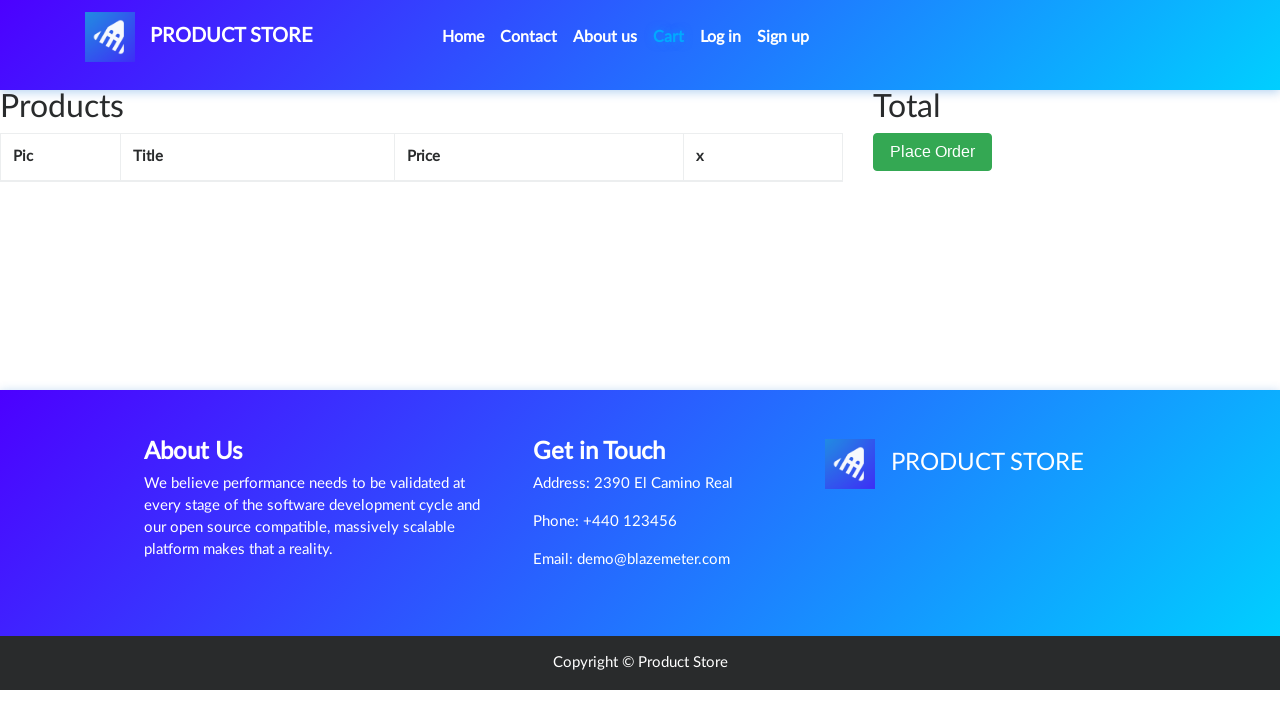

Cart loaded with Samsung Galaxy S6 item visible
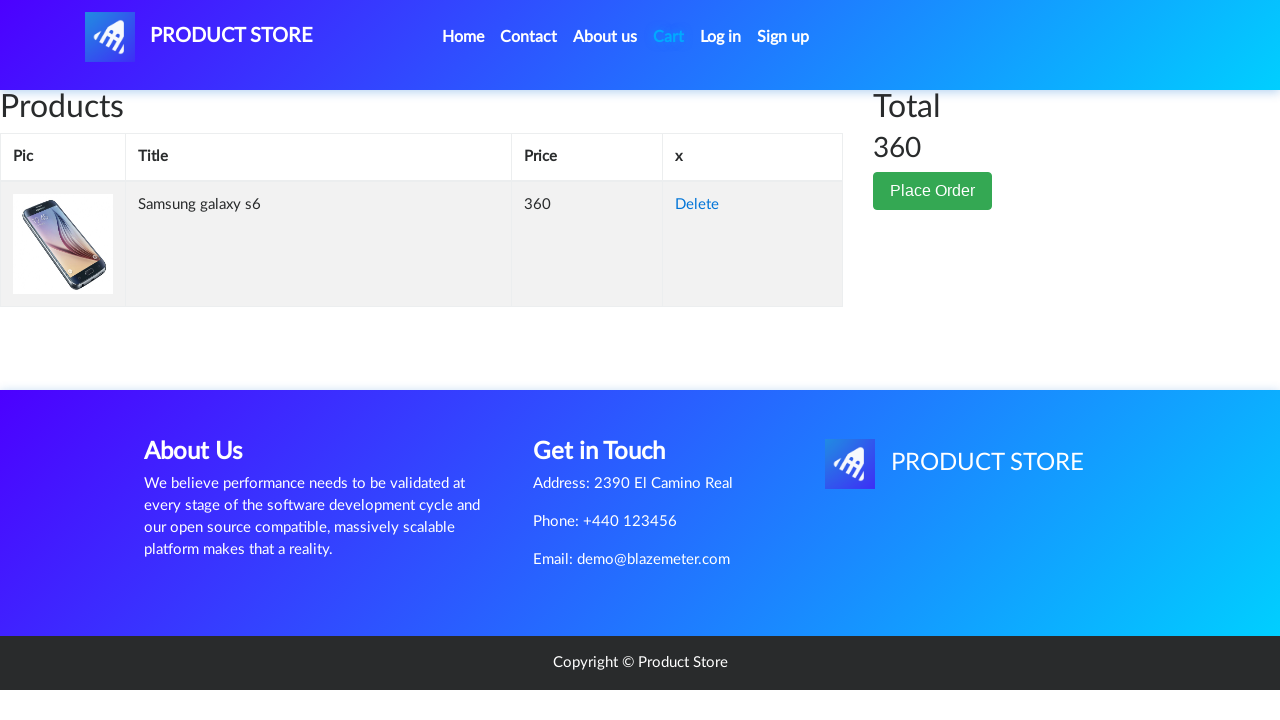

Clicked 'Place Order' button to proceed to checkout at (933, 191) on button.btn.btn-success
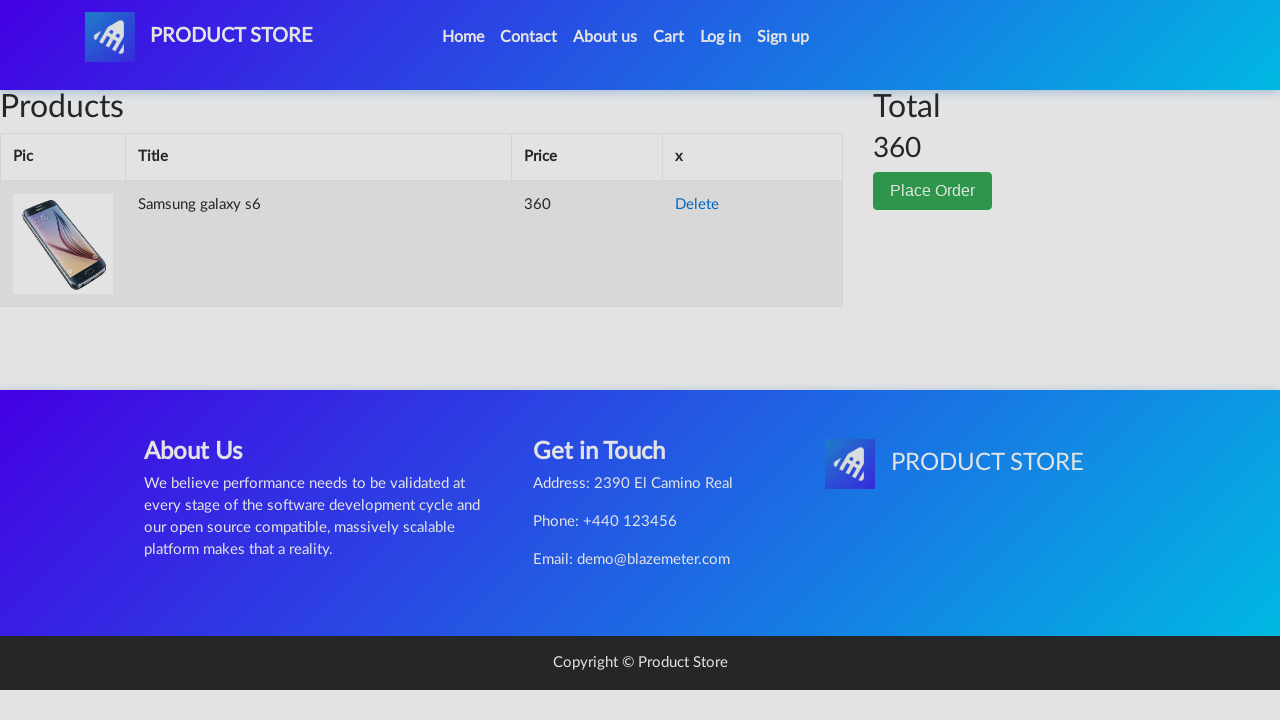

Filled in customer name: Michael Johnson on input#name
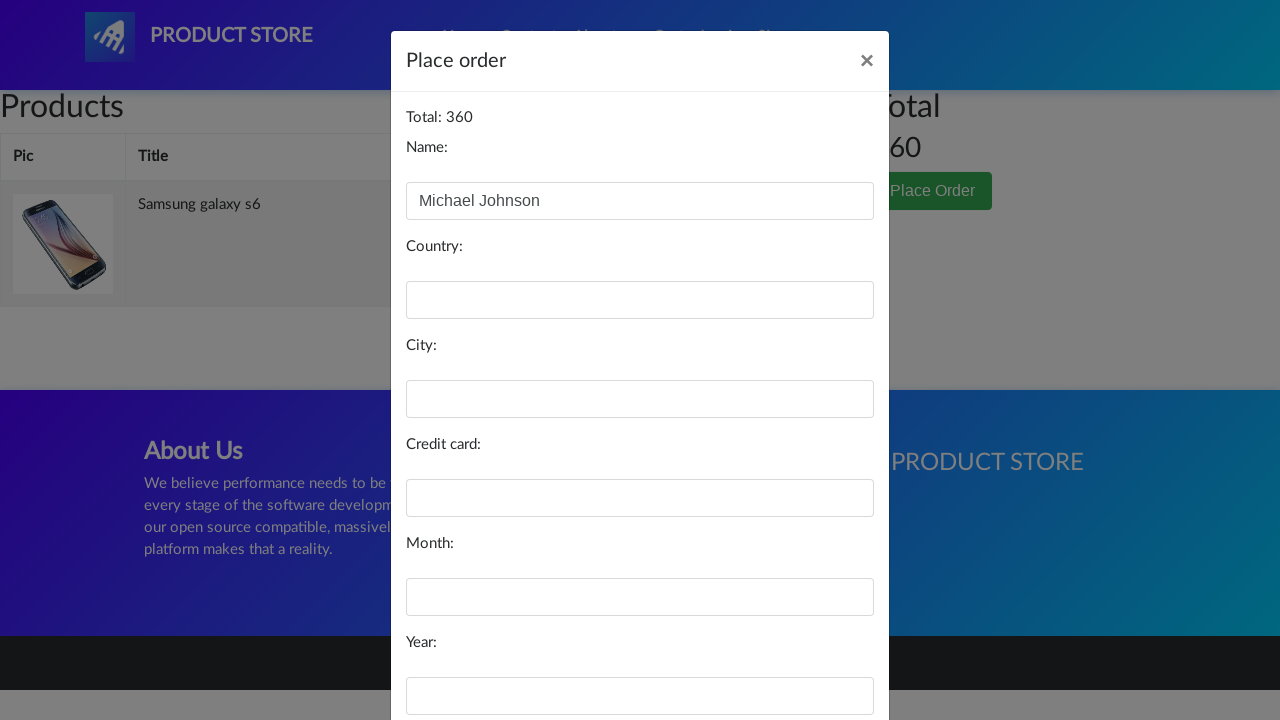

Filled in country: United States on input#country
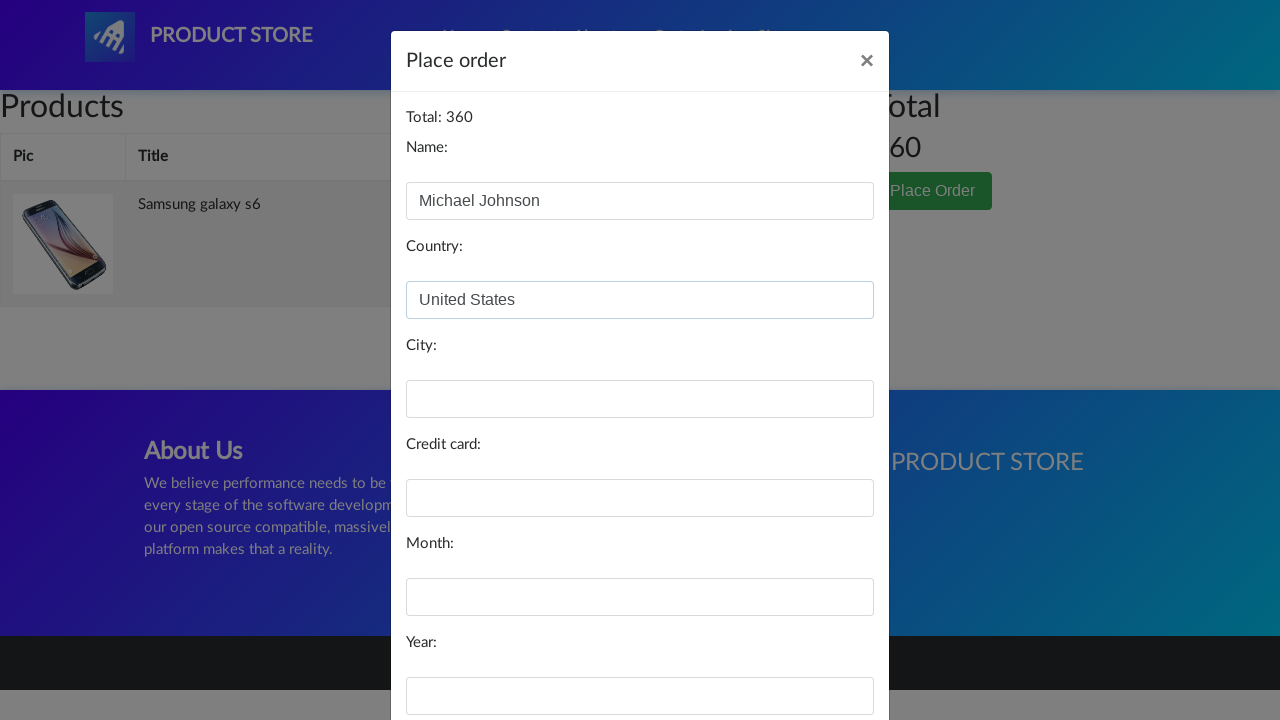

Filled in city: Los Angeles on input#city
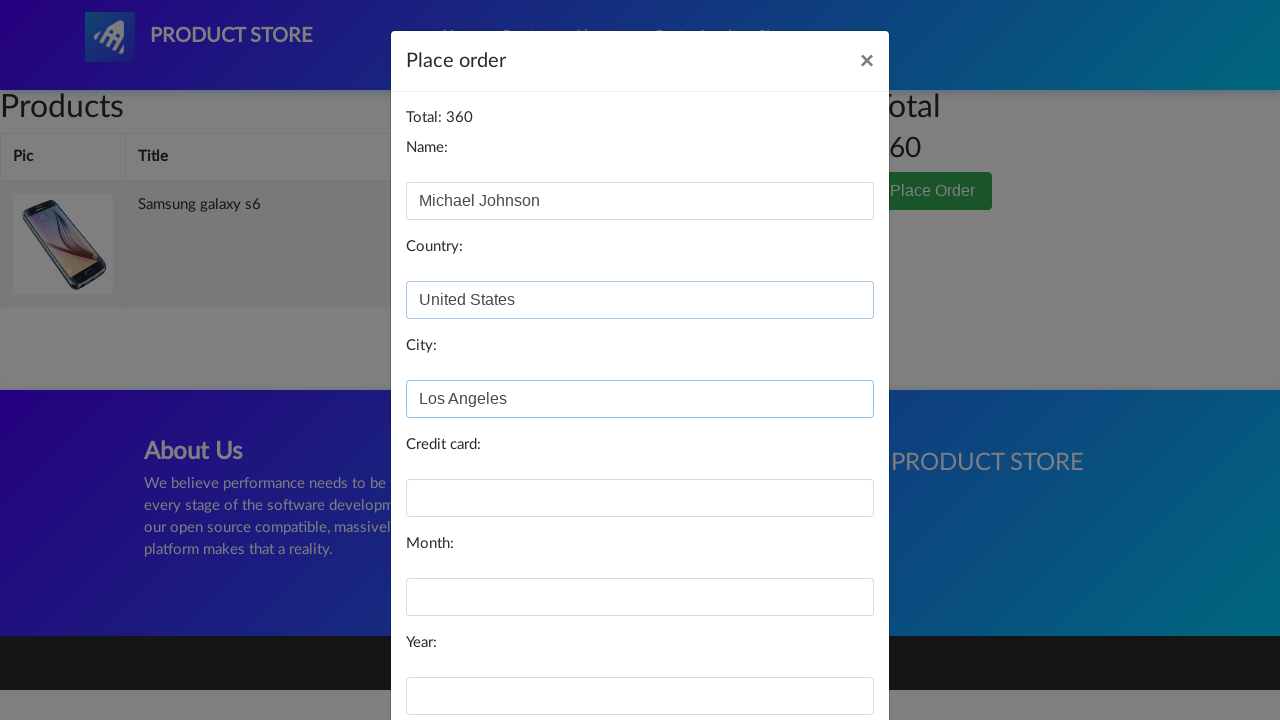

Filled in credit card number on input#card
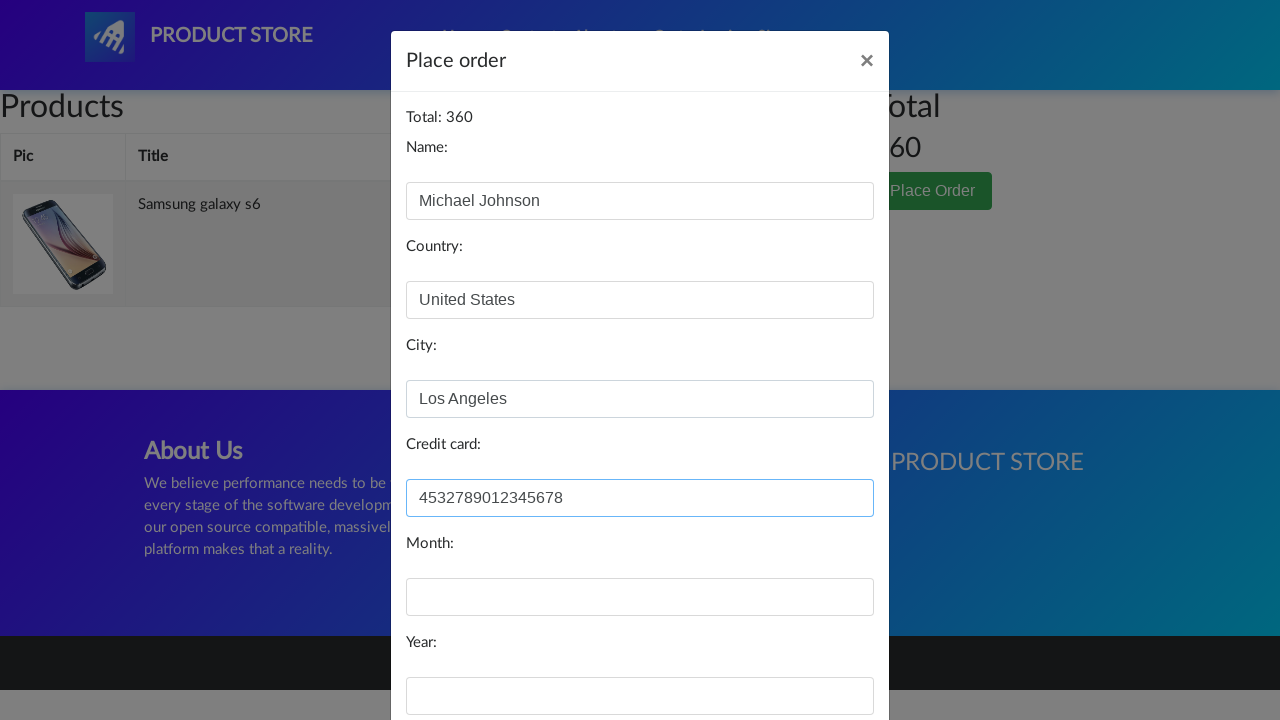

Filled in expiration month: March on input#month
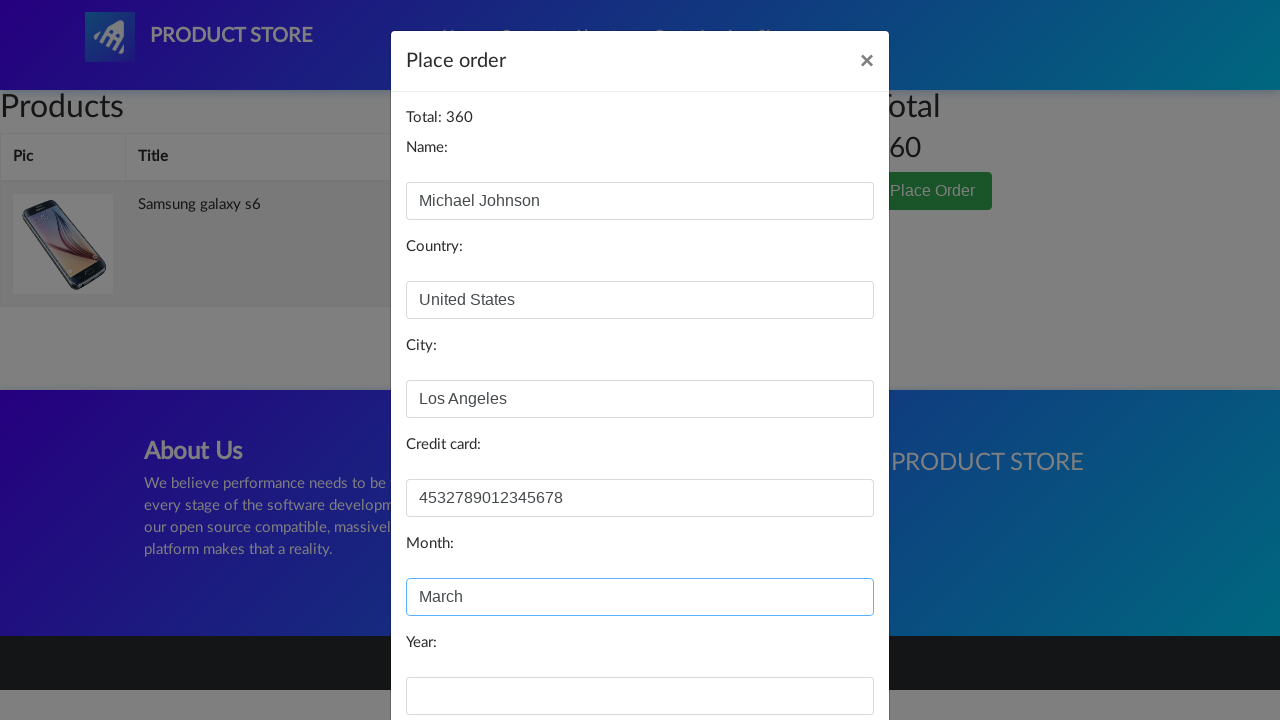

Filled in expiration year: 2025 on input#year
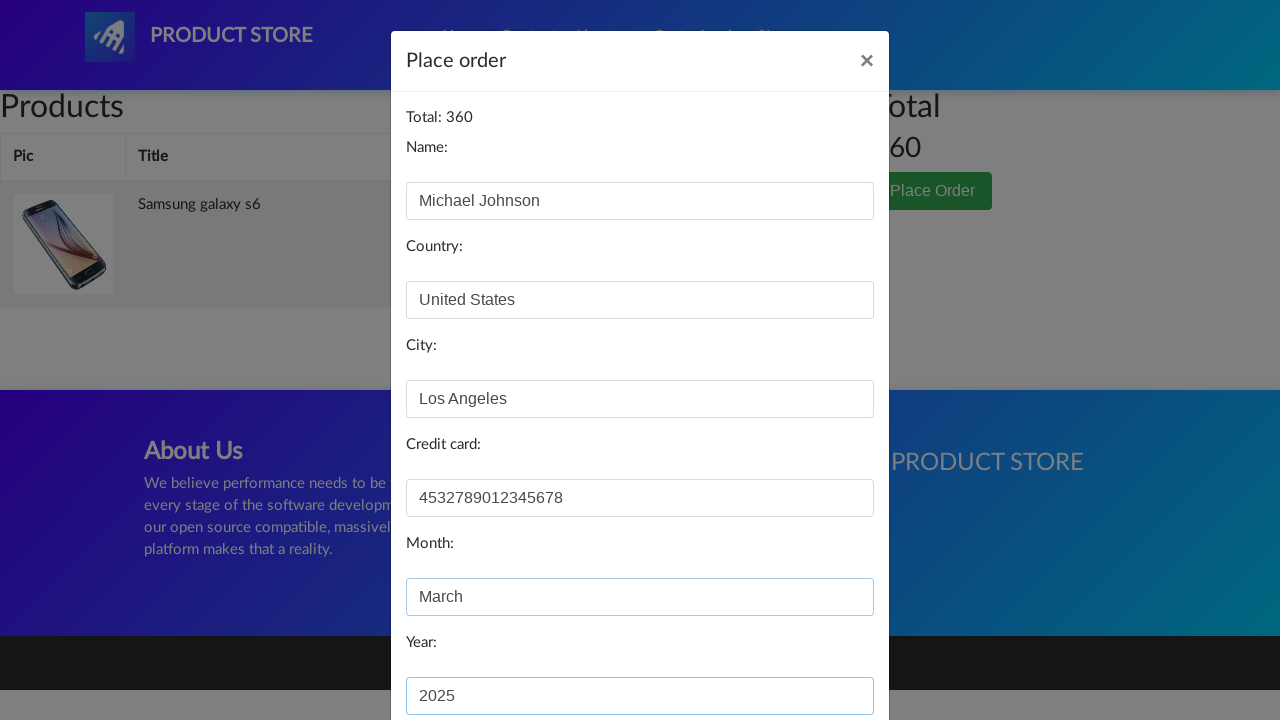

Clicked 'Purchase' button to complete the order at (823, 655) on xpath=//button[@onclick='purchaseOrder()']
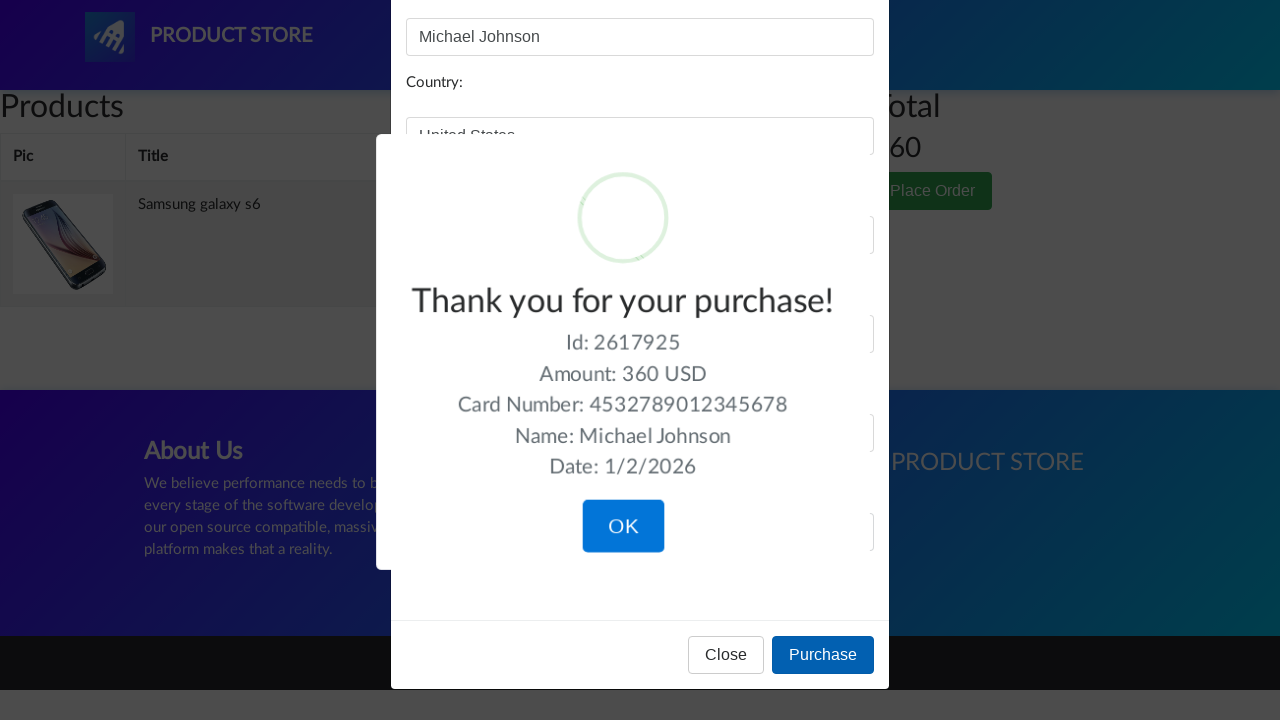

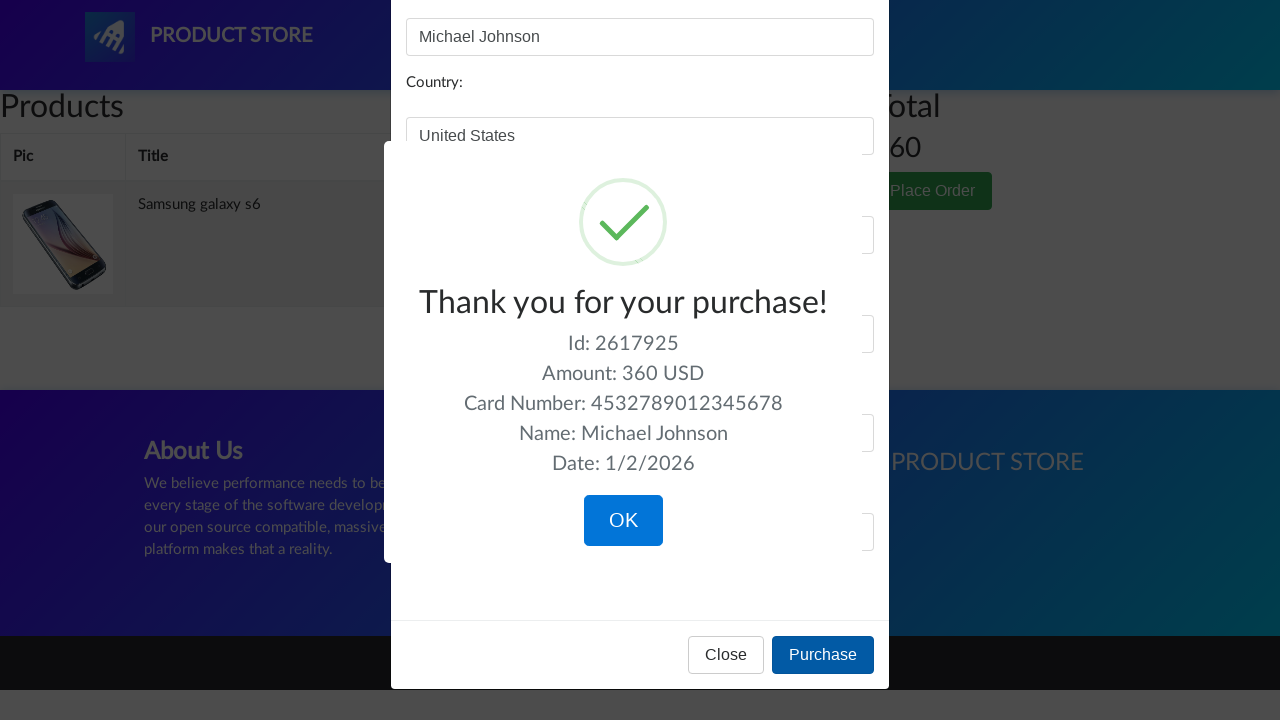